Tests form interactions on an Angular practice page by checking a checkbox, selecting a radio button for employment status, and choosing a gender option from a dropdown.

Starting URL: https://rahulshettyacademy.com/angularpractice/

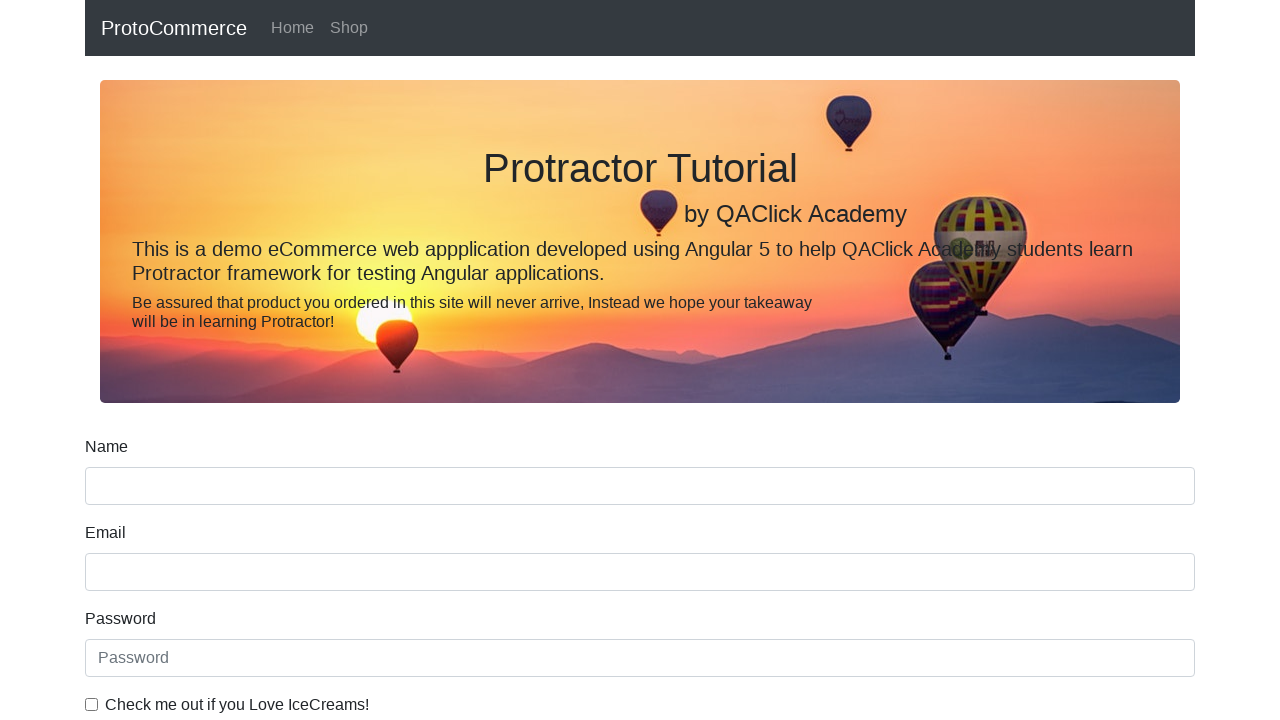

Checked the 'Check me' checkbox at (92, 704) on internal:label="Check me"i
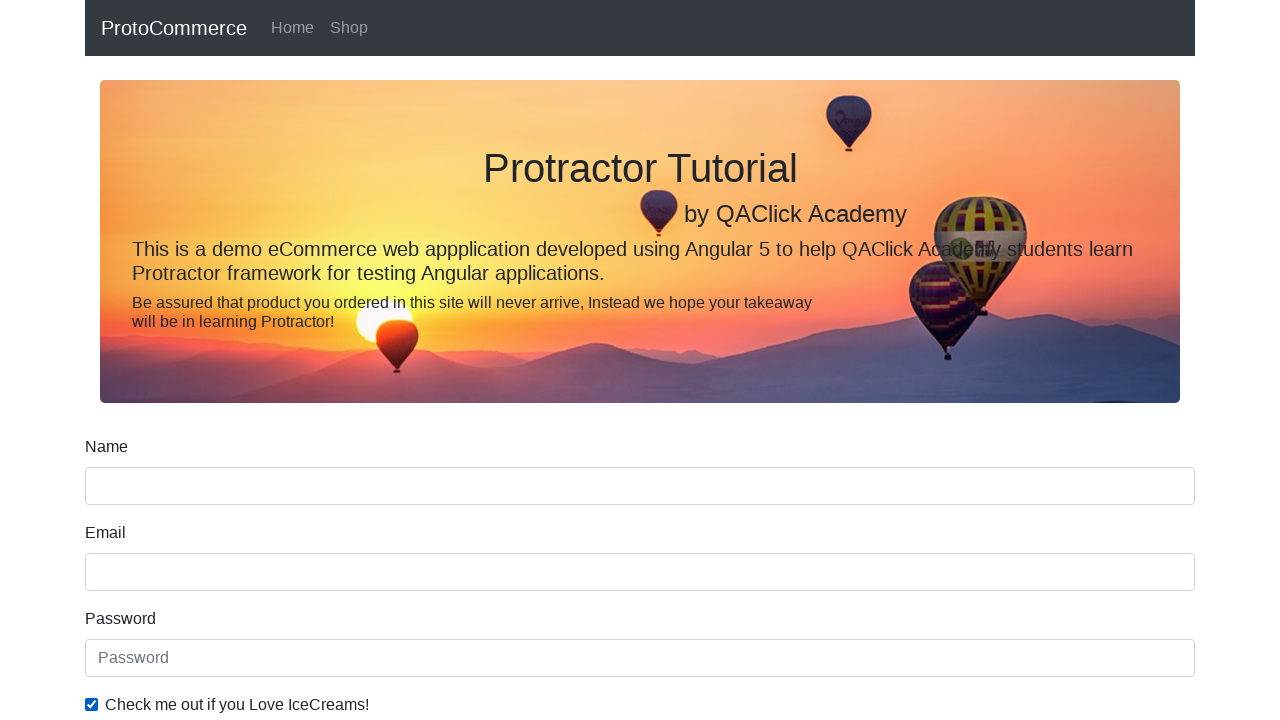

Selected 'Employed' radio button for employment status at (326, 360) on internal:label="Employed"i
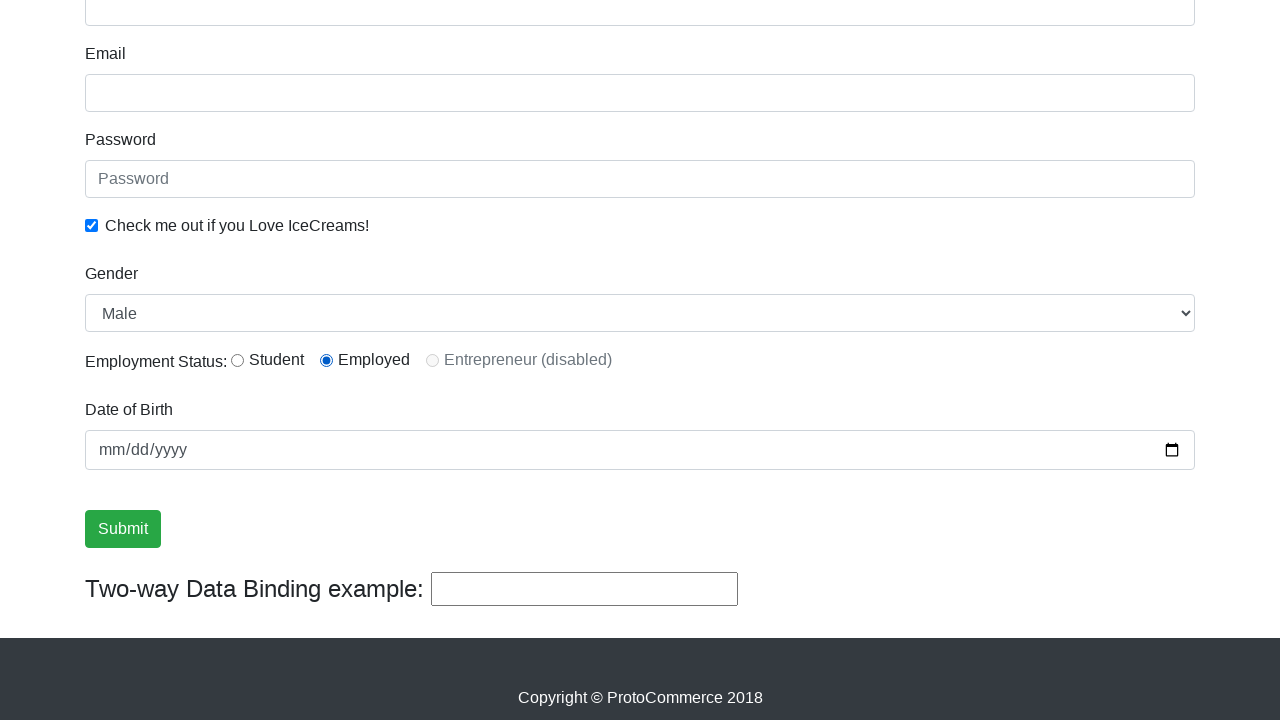

Selected 'Male' from the Gender dropdown on internal:label="Gender"i
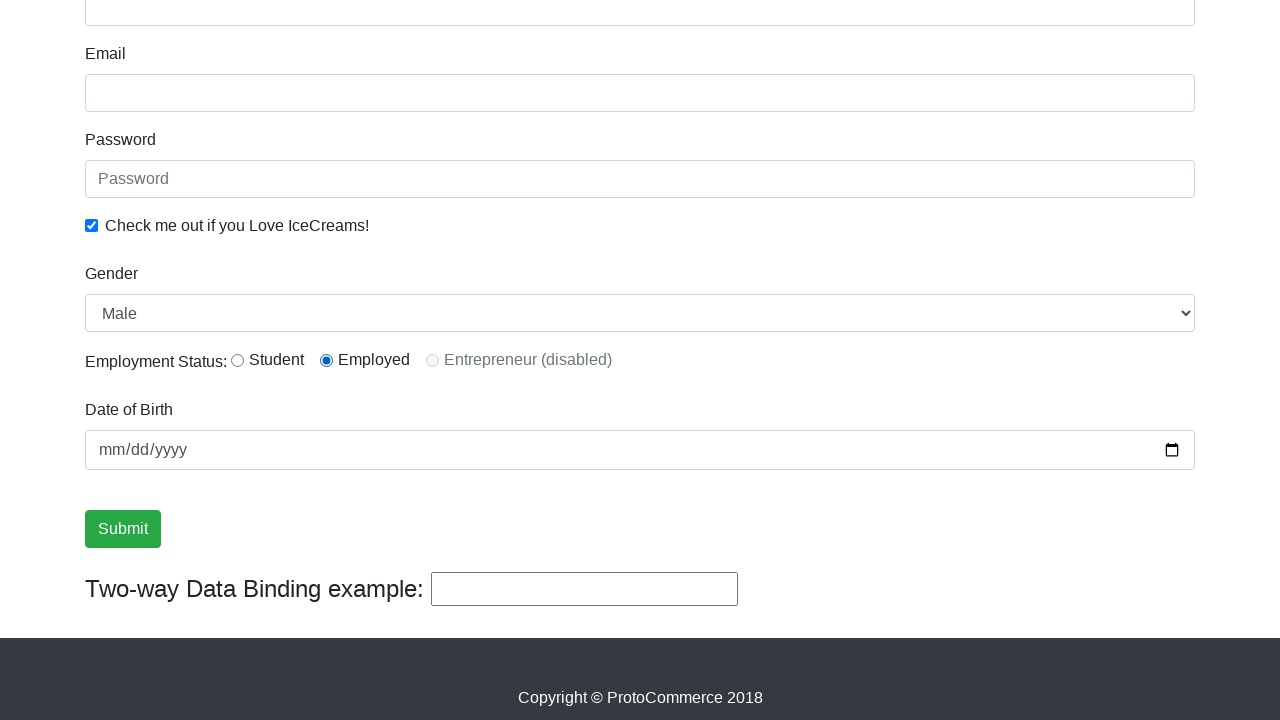

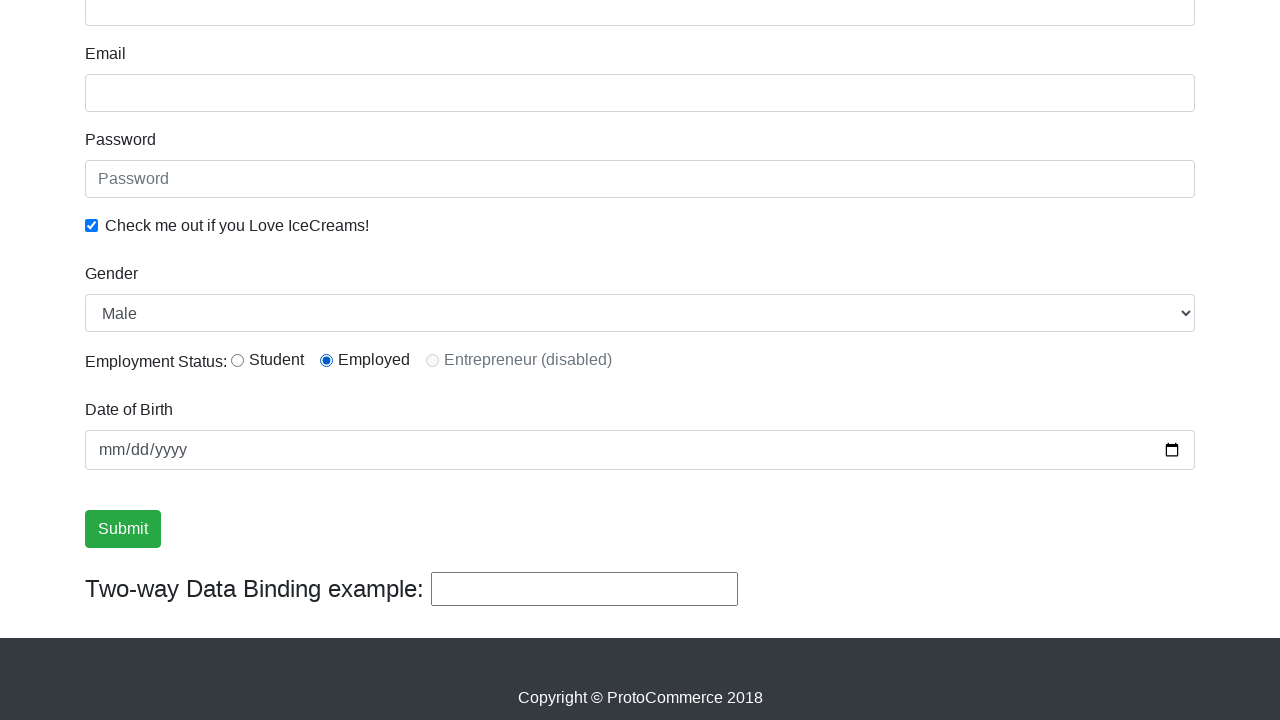